Tests navigation on W3Schools SQL tutorial by clicking the first "Next" button and verifying the page title changes to "SQL Syntax"

Starting URL: https://www.w3schools.com/sql/sql_intro.asp

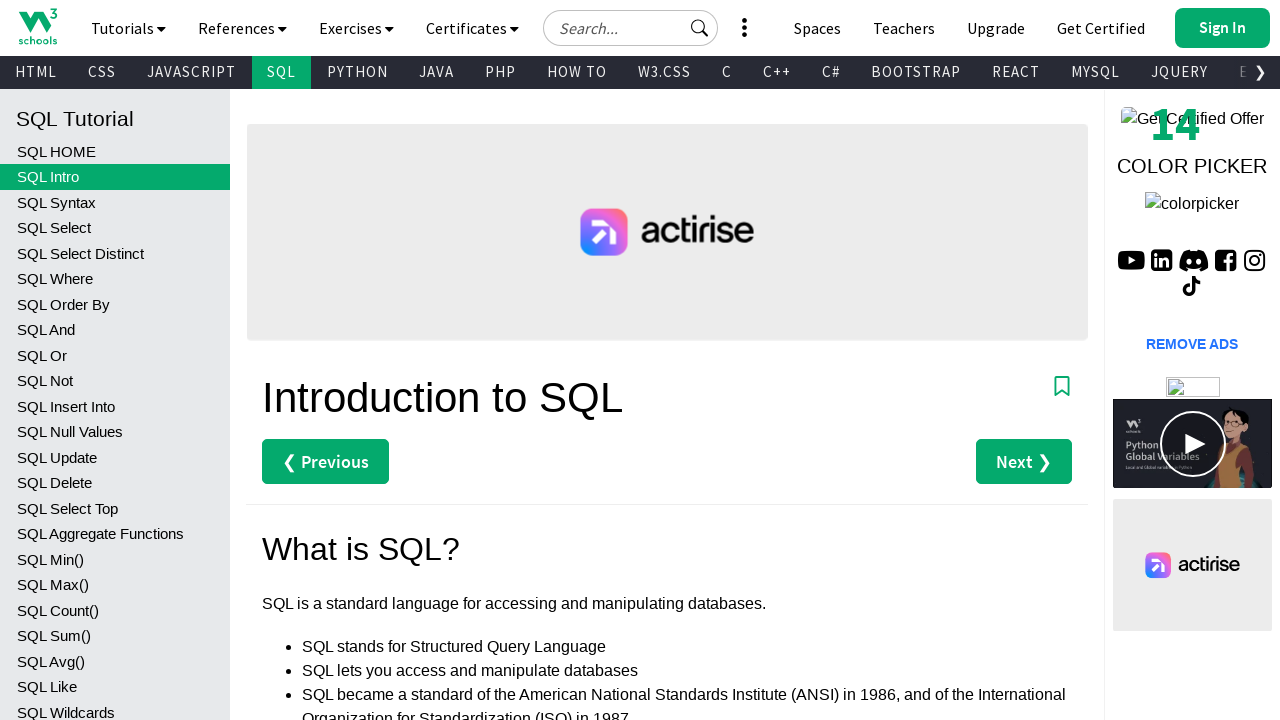

Clicked the first 'Next' button on SQL intro page at (1024, 462) on #main > div:nth-child(3) > a:nth-child(2)
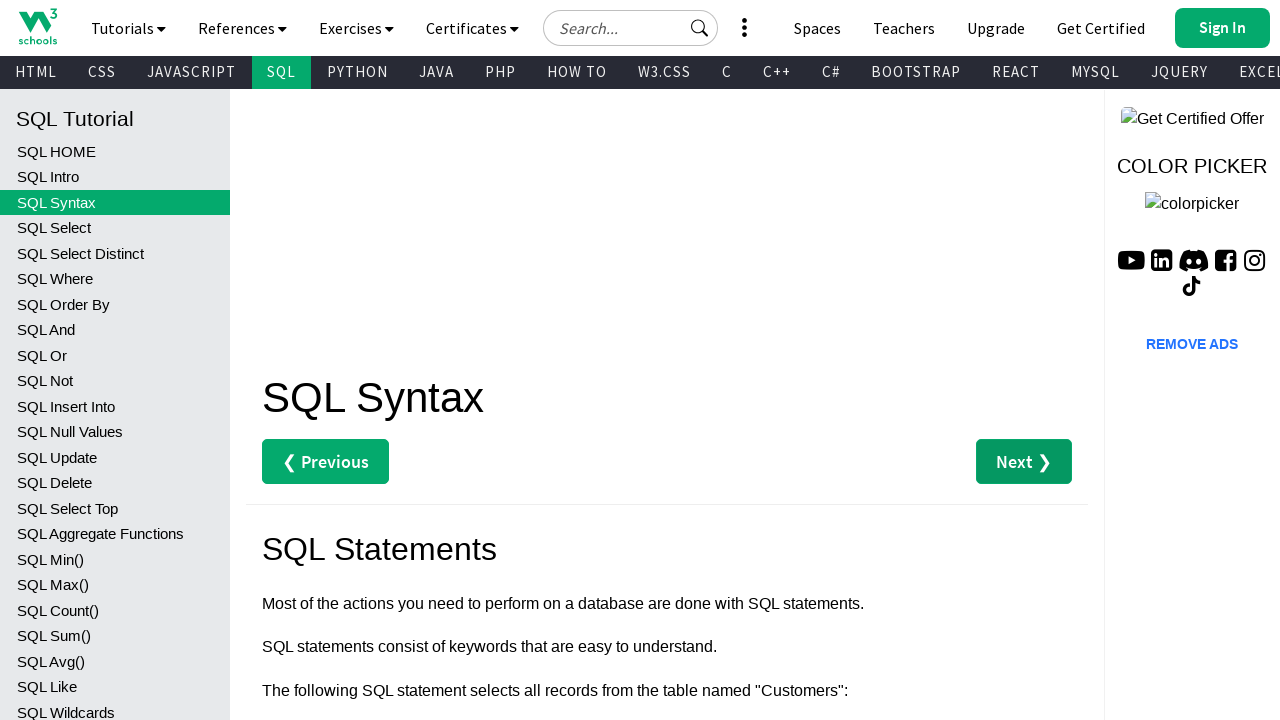

Page load state completed after navigation
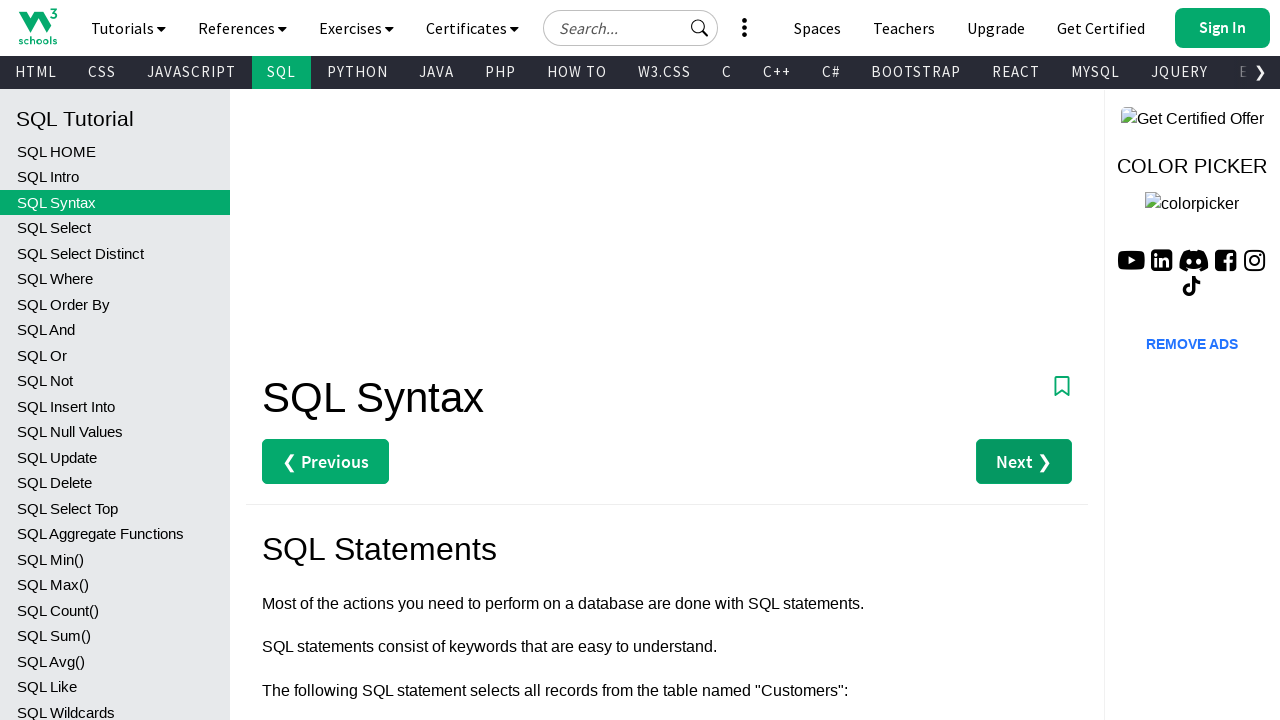

Verified page title changed to 'SQL Syntax'
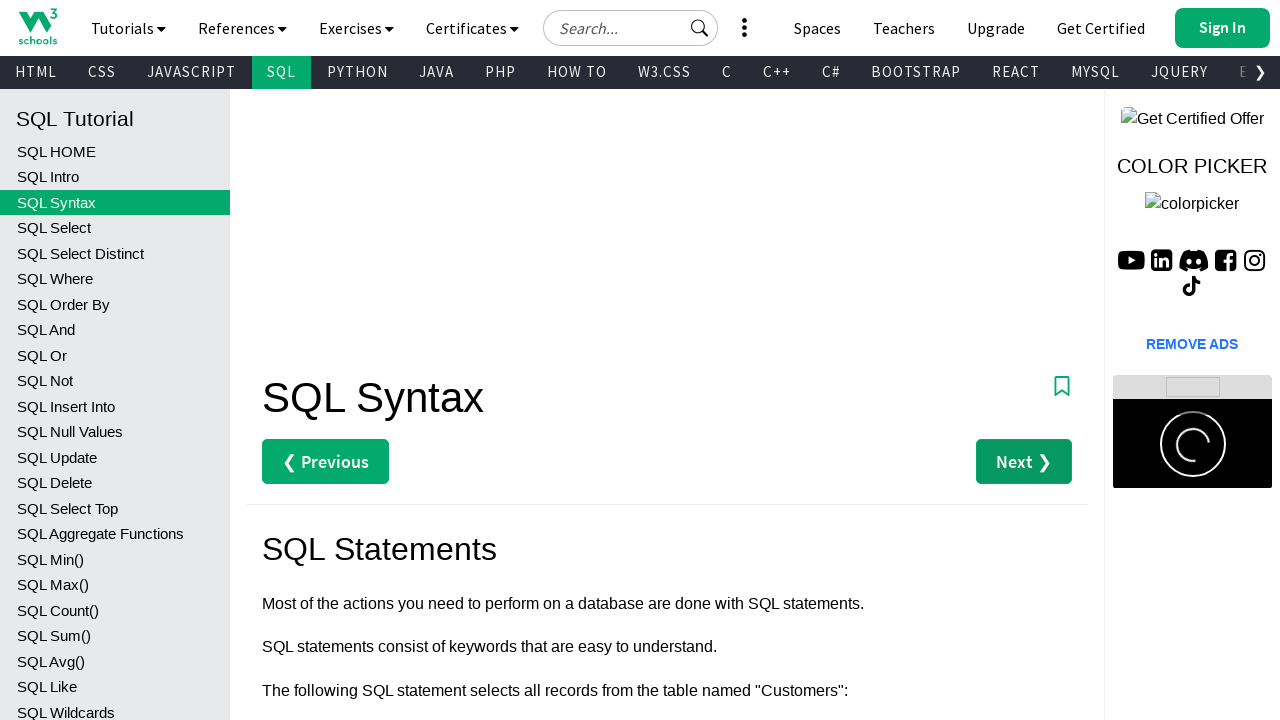

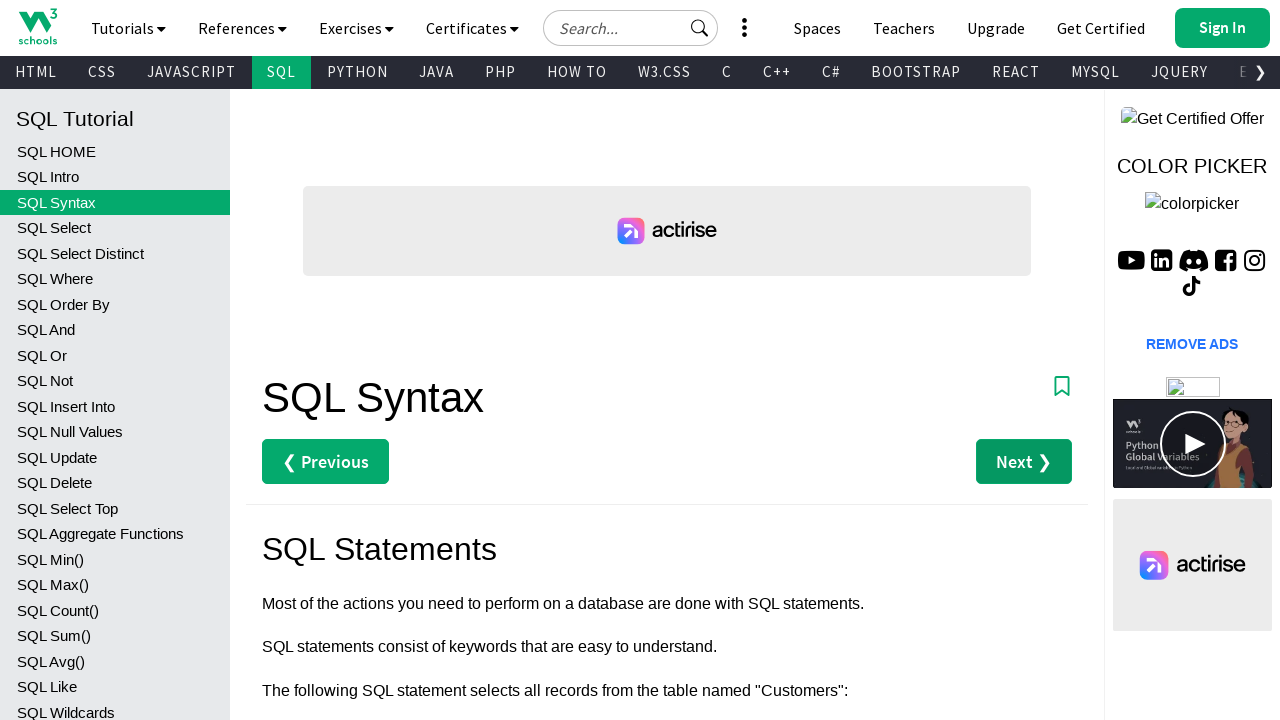